Navigates to the tablets category page and verifies the page loaded correctly

Starting URL: https://store77.net/

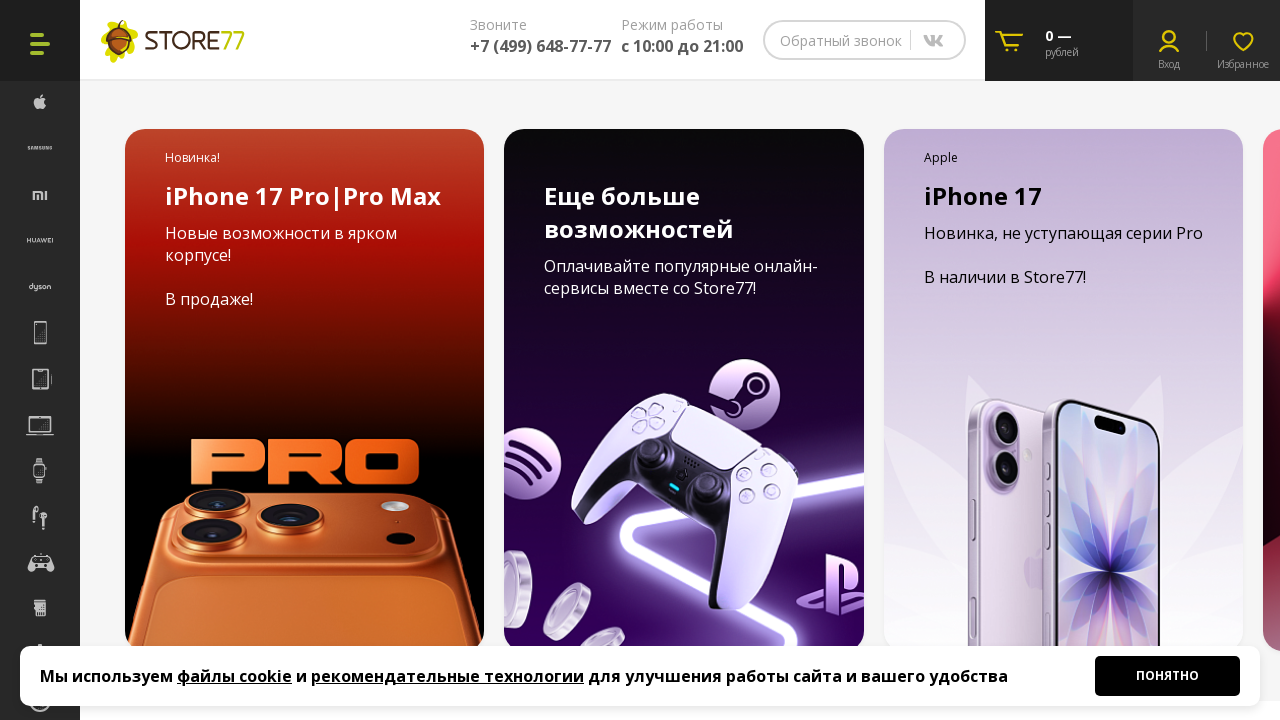

Clicked on tablets category link at (256, 361) on xpath=//a[@class="kat_block block_link kat_planshet_img"]
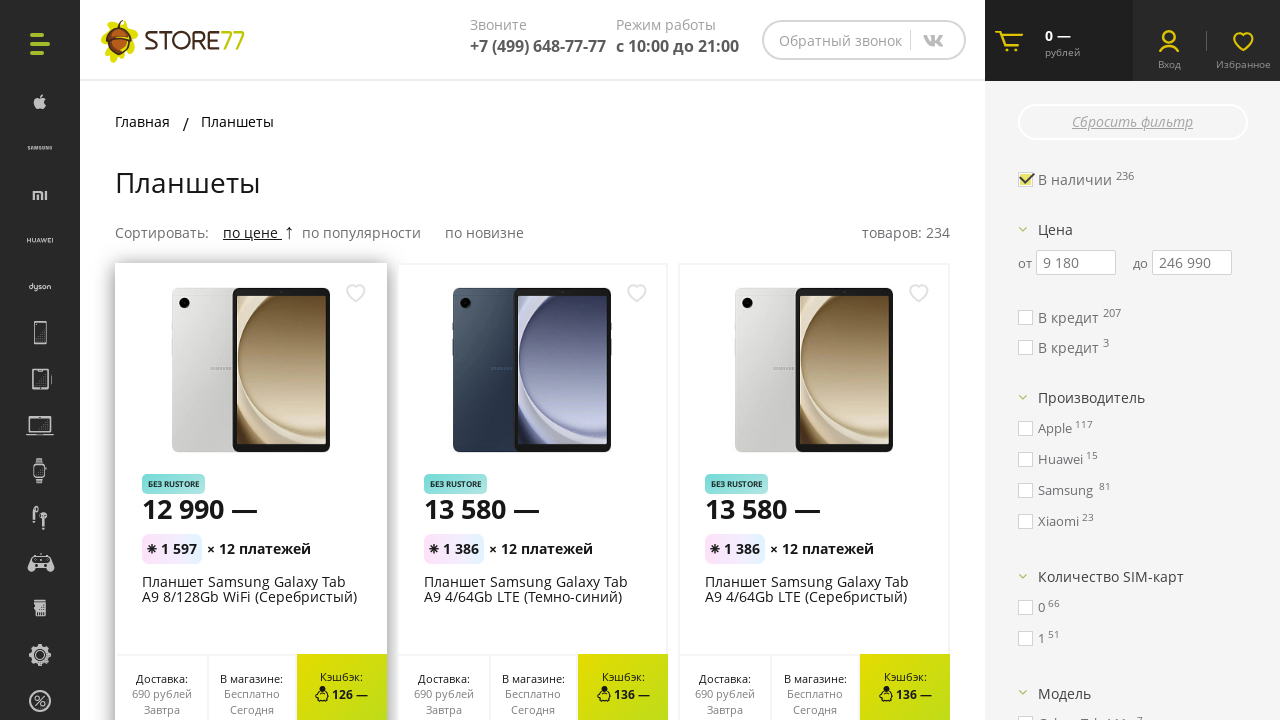

Tablets category page loaded successfully
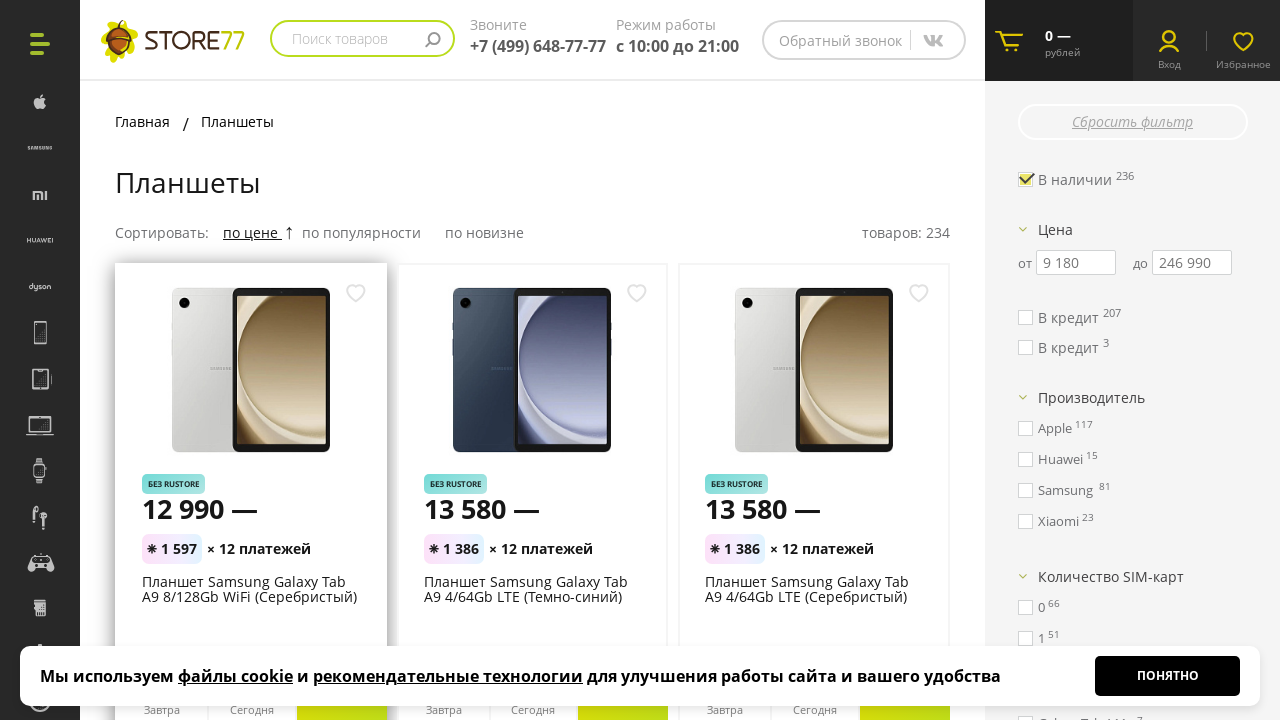

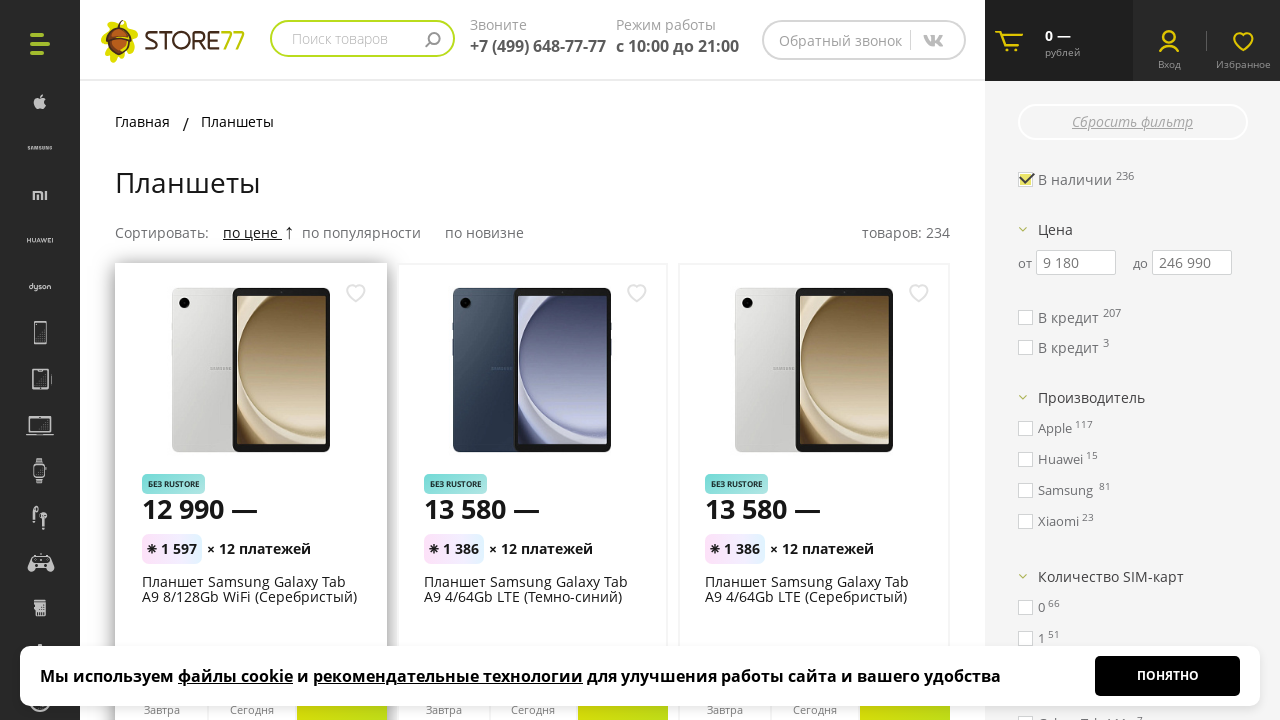